Tests navigation menu interaction by hovering over a menu item, clicking a submenu link to navigate to "Frames & windows" page, clicking a button that opens a new tab, then navigating back to the parent window.

Starting URL: http://demo.automationtesting.in/Register.html

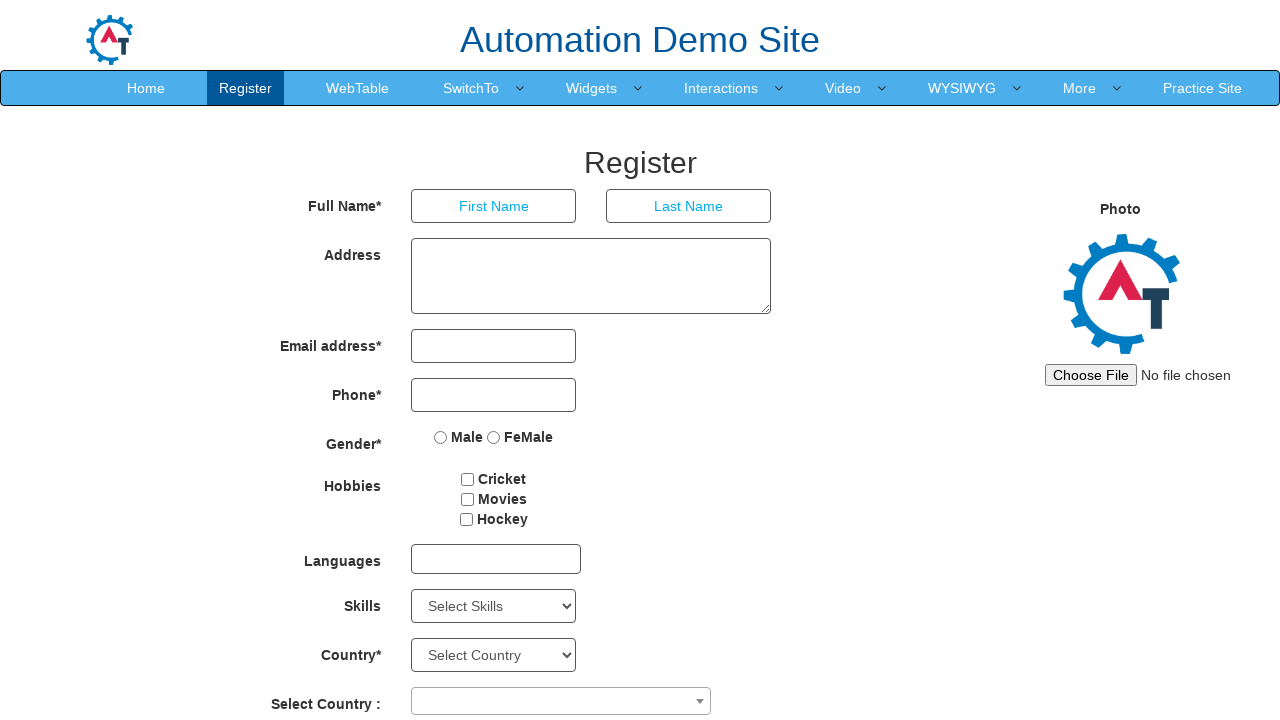

Hovered over 'Switch To' menu item in navigation at (471, 88) on #header > nav > div > div.navbar-collapse.collapse.navbar-right > ul > li:nth-ch
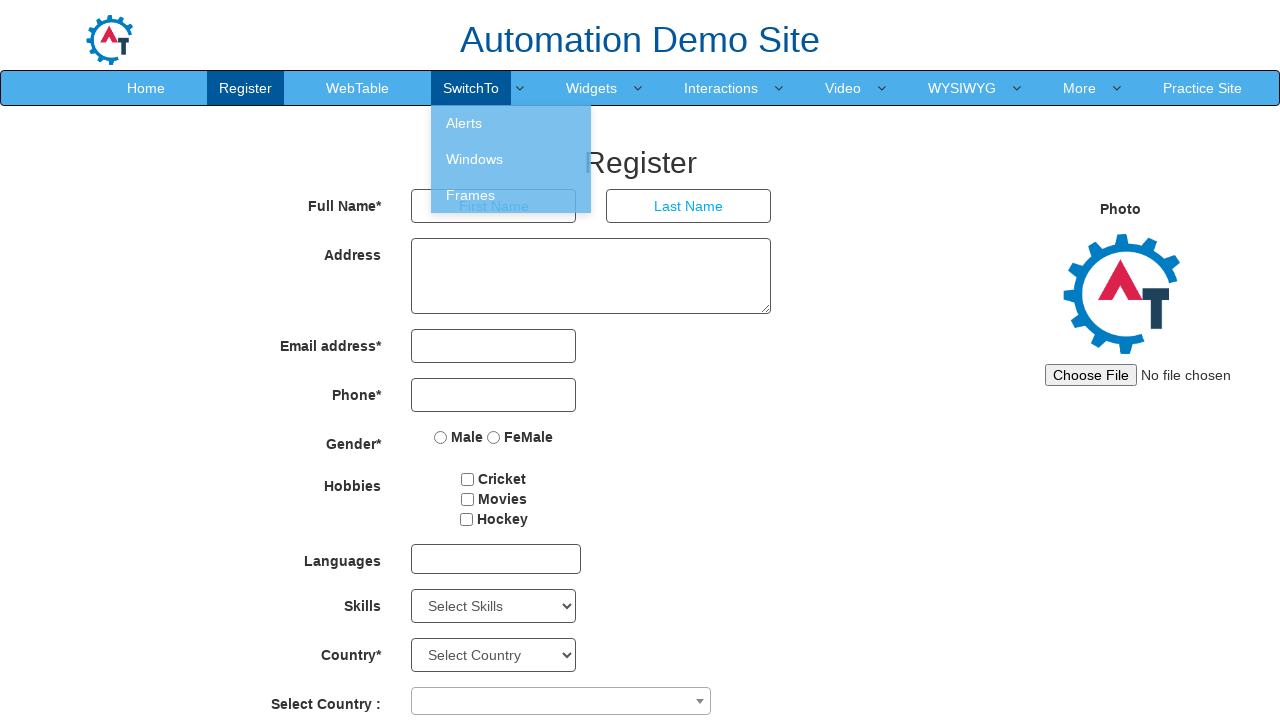

Waited for dropdown menu to appear
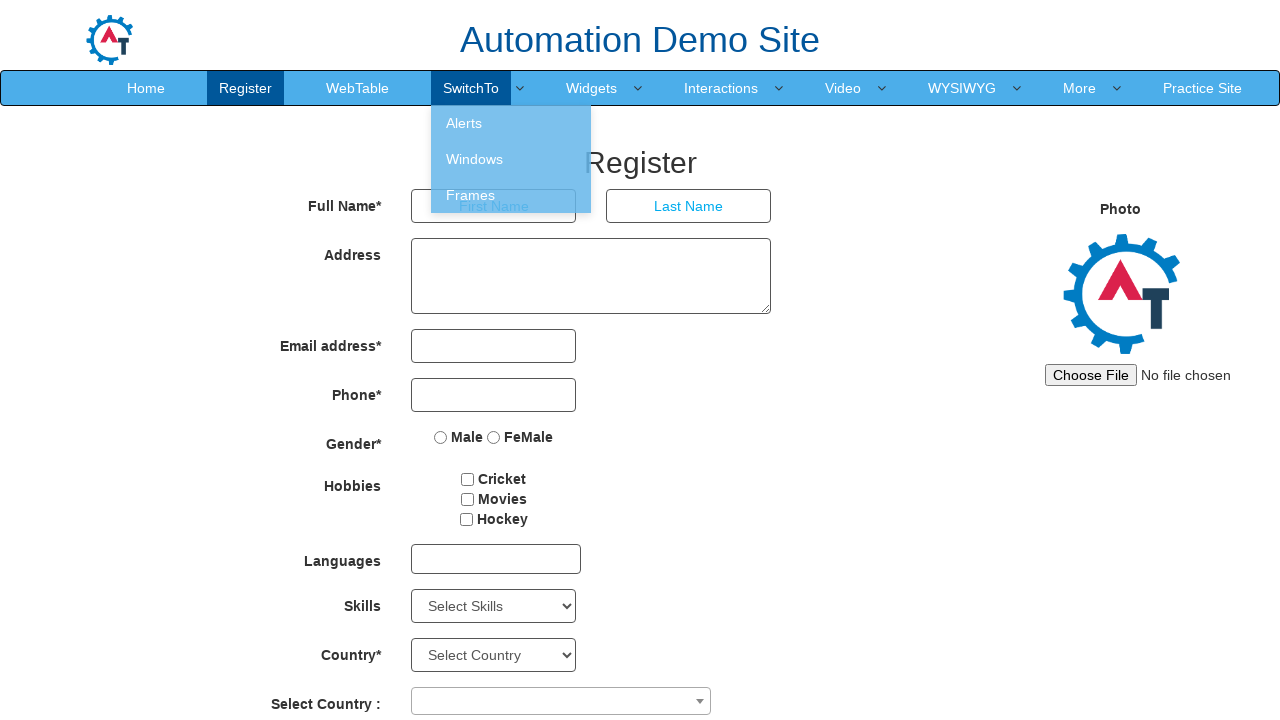

Clicked on 'Frames & windows' submenu option at (511, 159) on xpath=//*[@id='header']/nav/div/div[2]/ul/li[4]/ul/li[2]/a
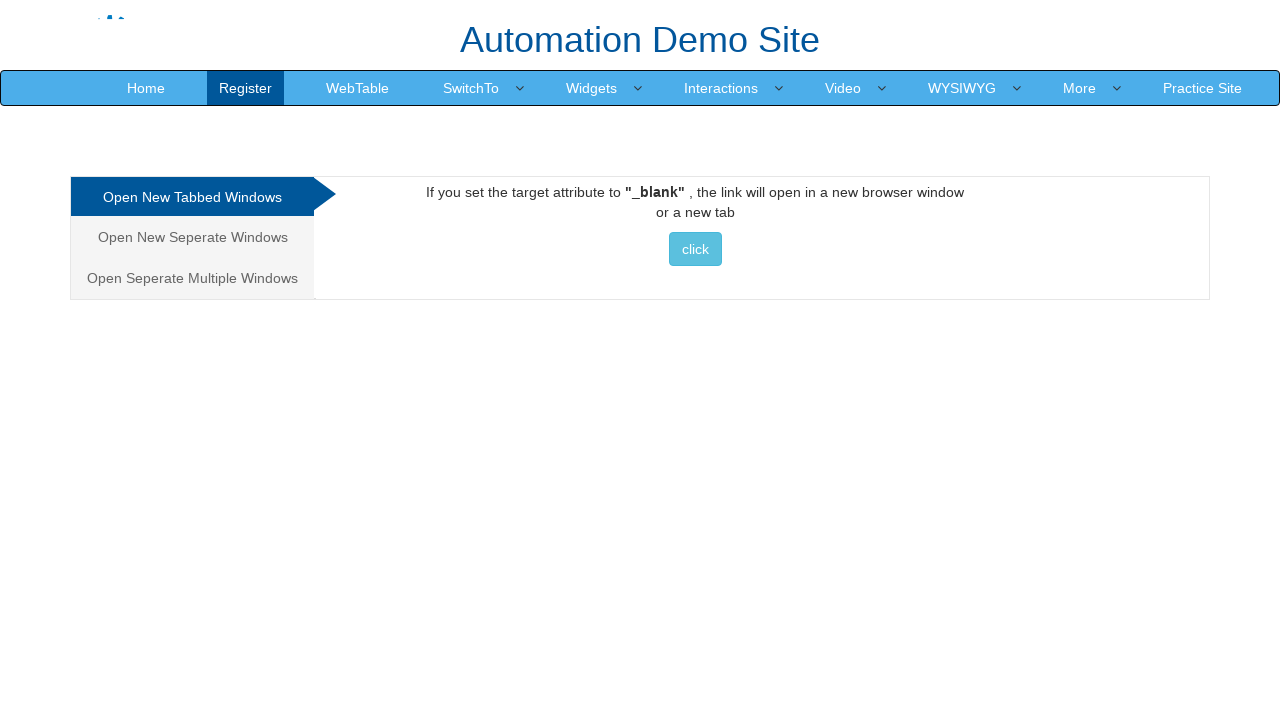

Frames & windows page loaded successfully
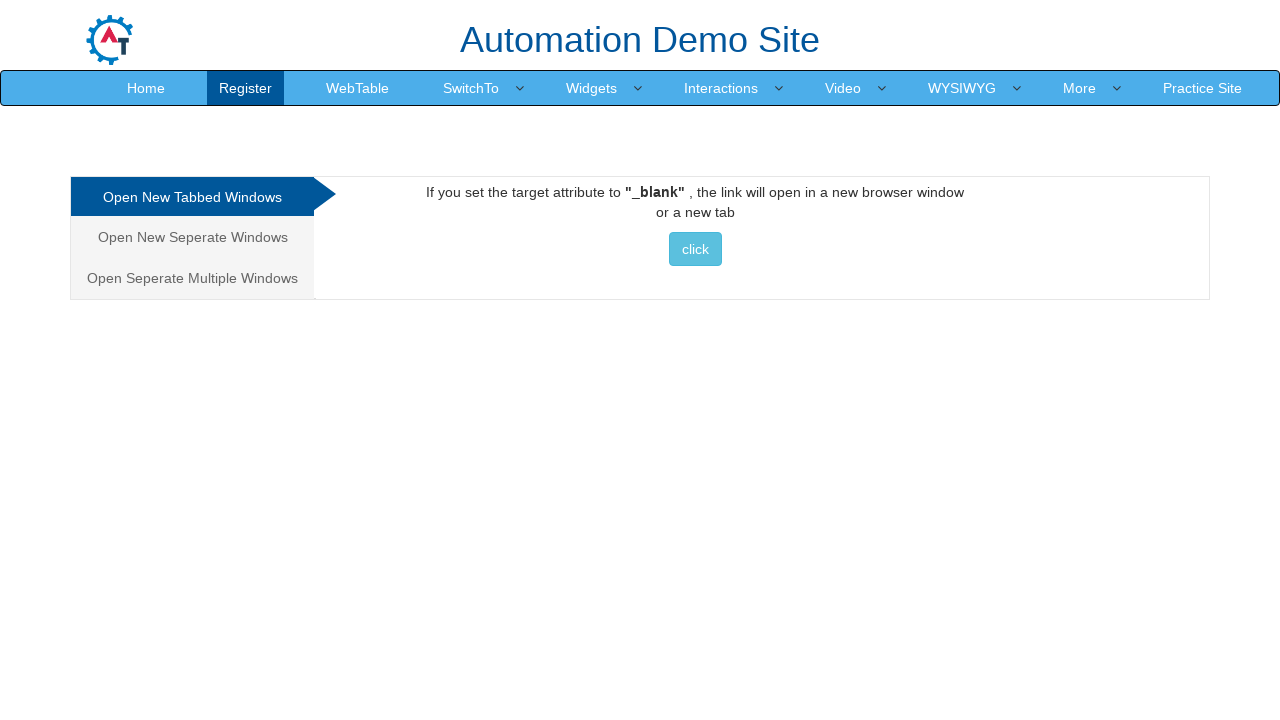

Clicked button in Tabbed section to open new tab at (695, 249) on xpath=//div[@id='Tabbed']//button[@class='btn btn-info'][contains(text(),'click'
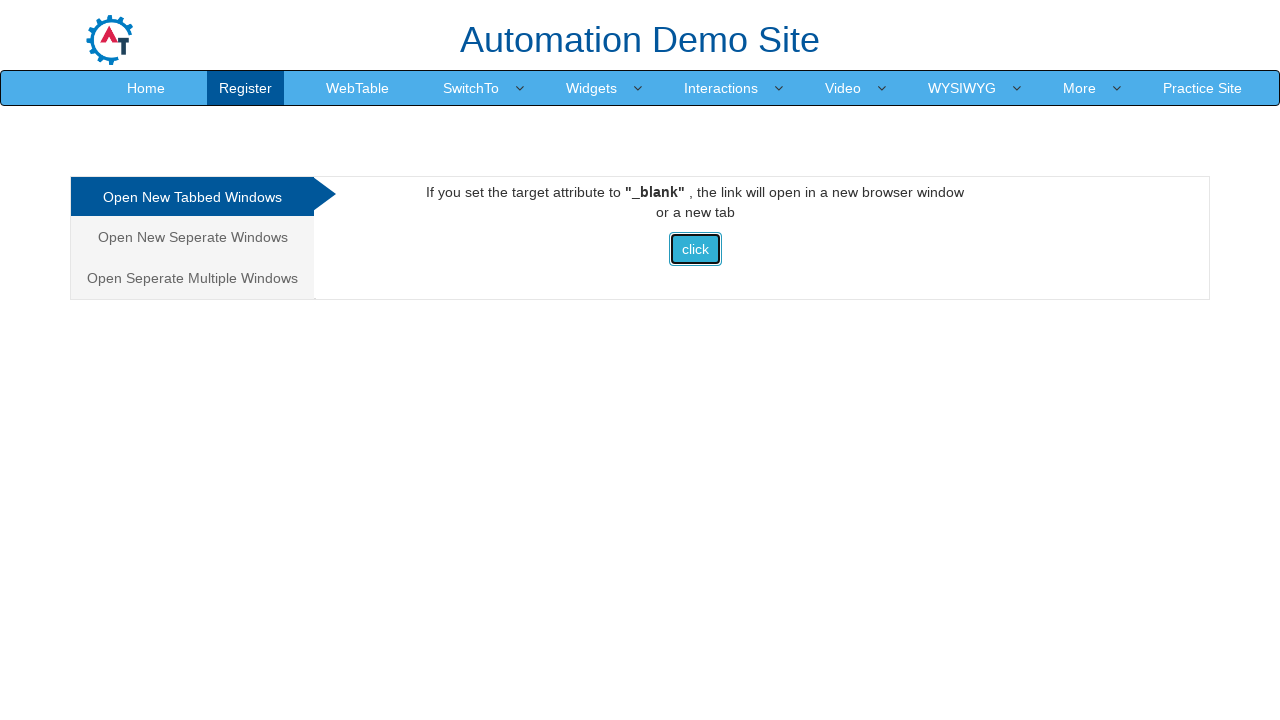

Navigated back to parent window
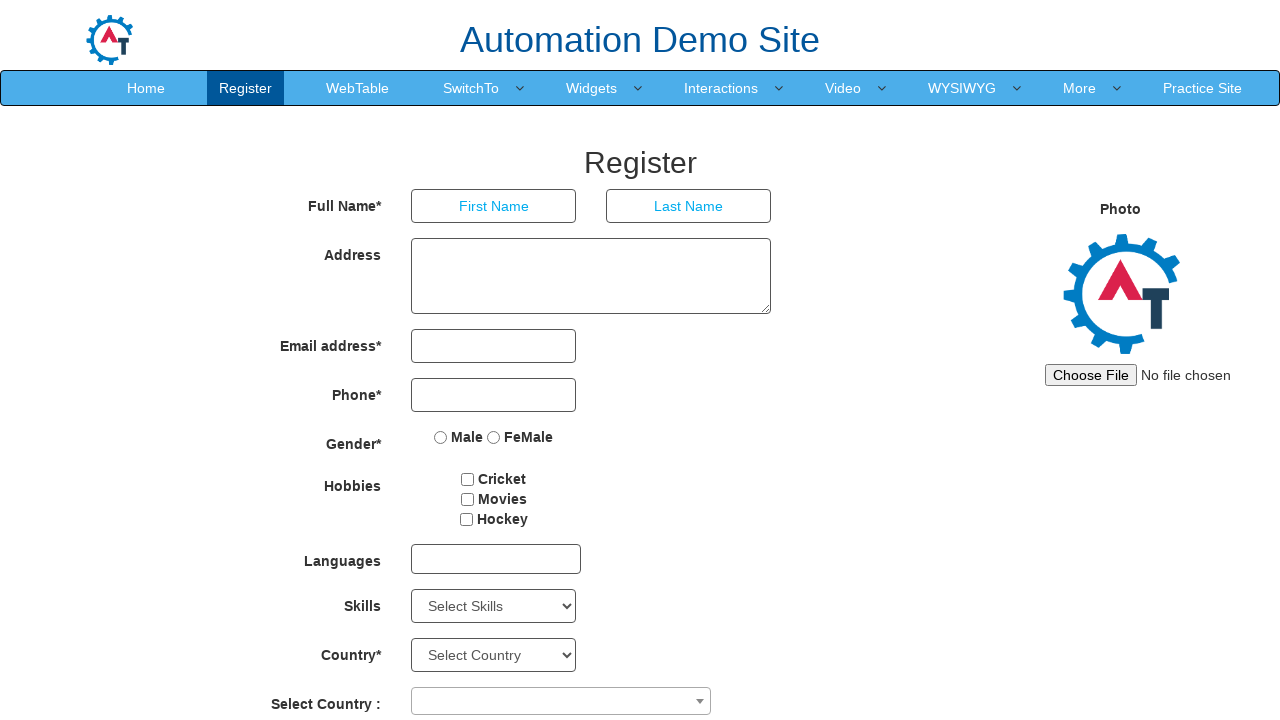

Navigation back to parent window completed
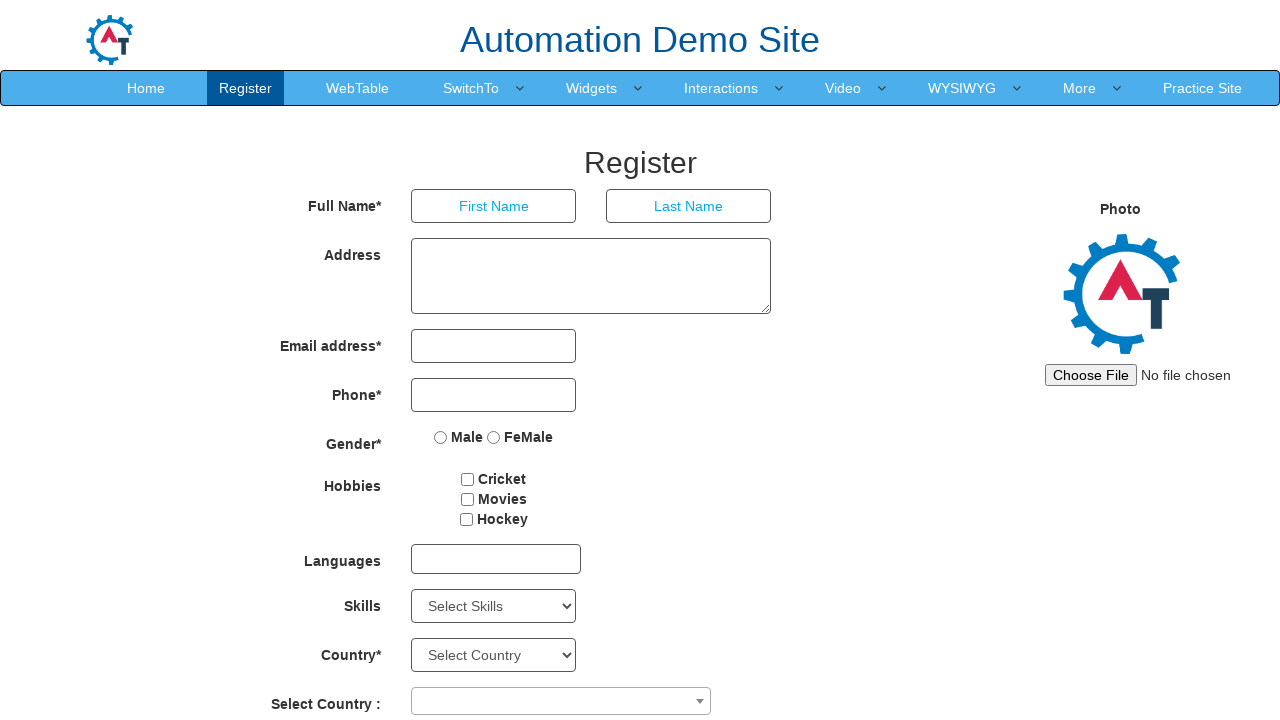

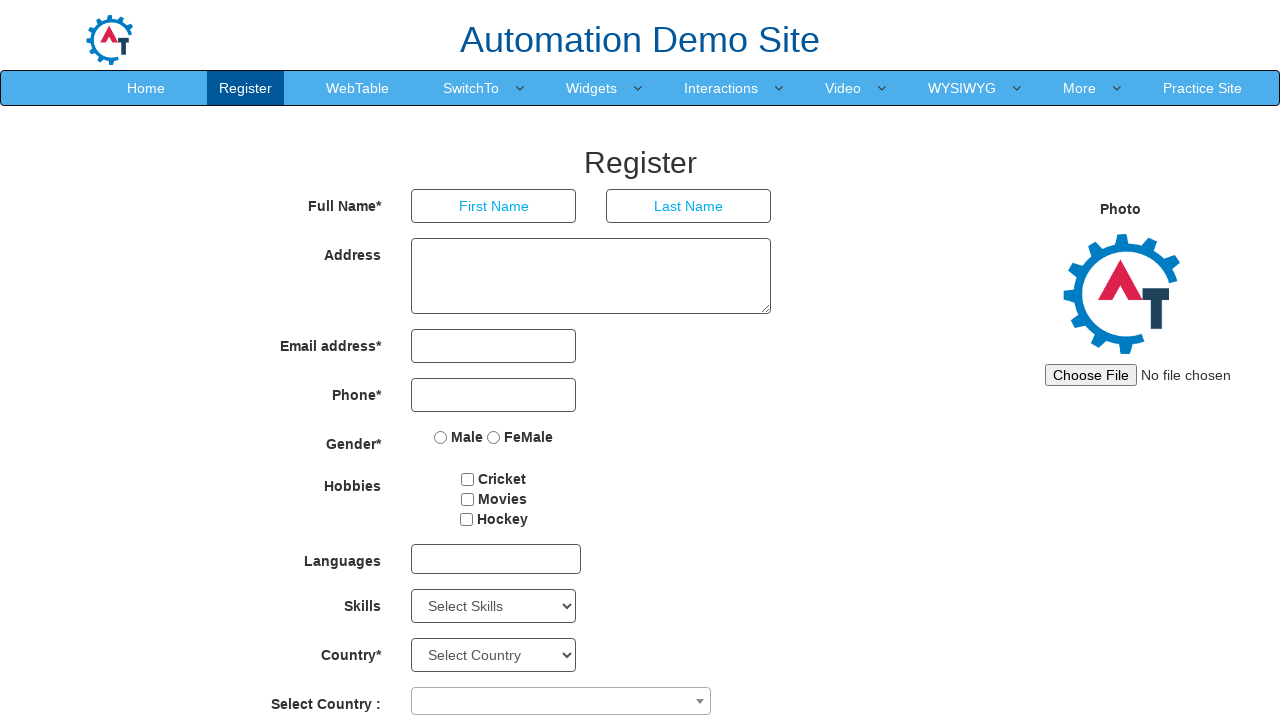